Tests clicking the "Try it Free" button on the Freshworks homepage, demonstrating fluent wait functionality to wait for the element to be clickable before clicking.

Starting URL: https://www.freshworks.com/

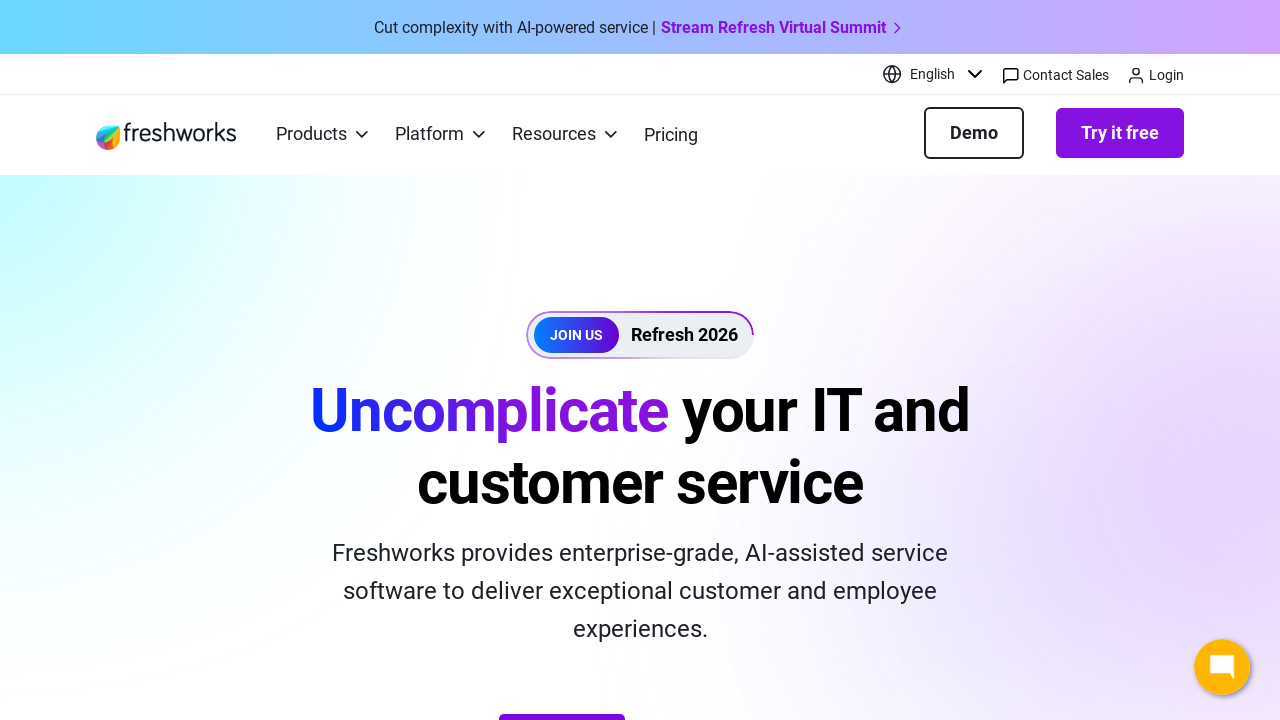

Waited for 'Try it Free' button to become visible on Freshworks homepage
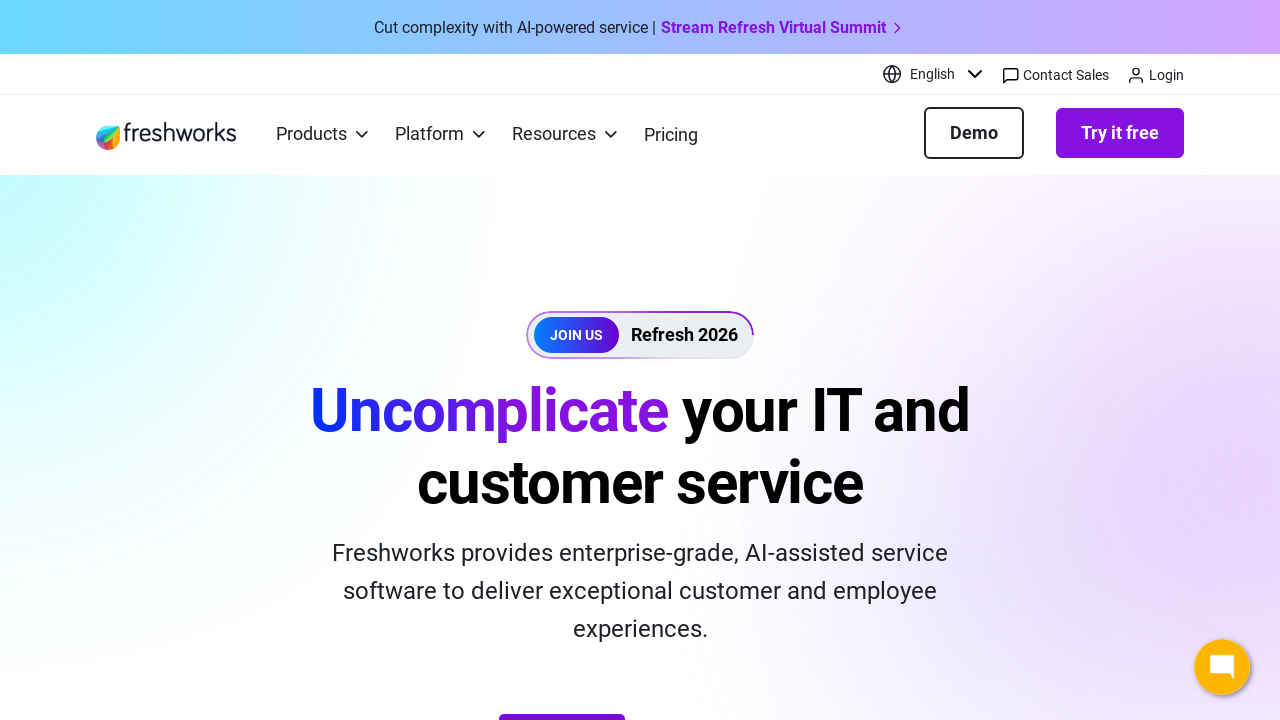

Clicked the 'Try it Free' button at (1120, 133) on a:has-text('Try it Free')
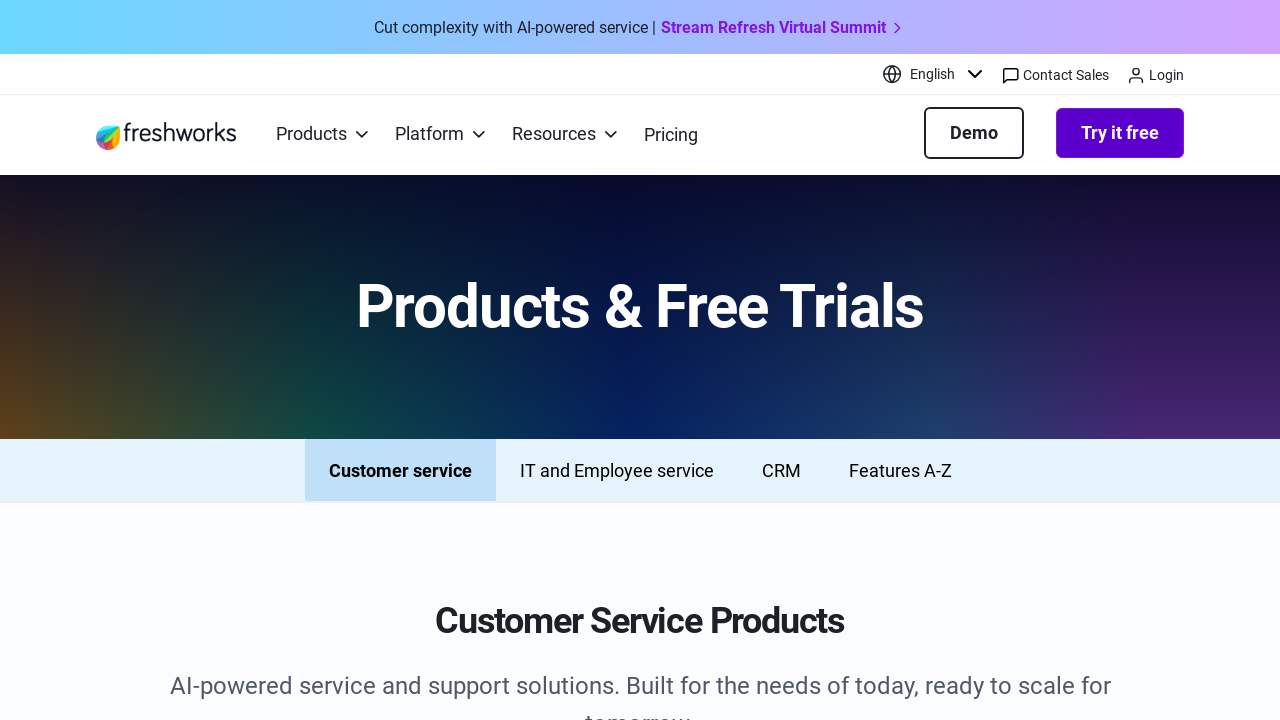

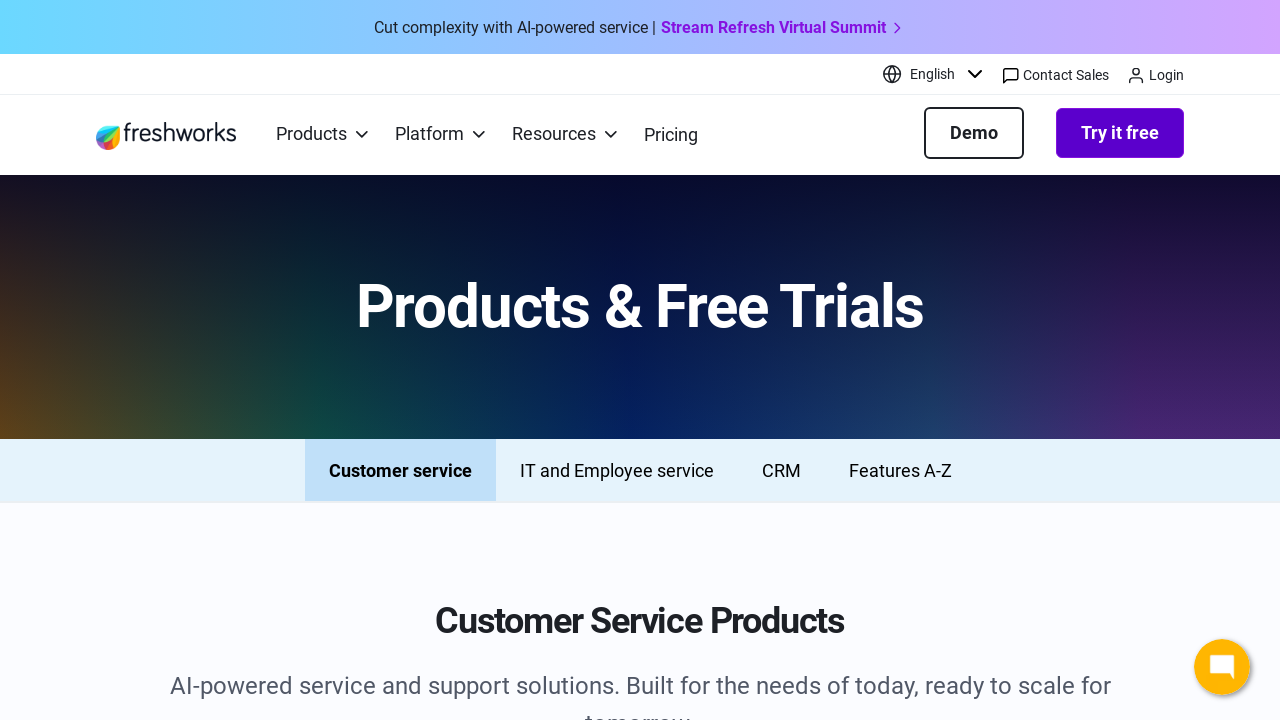